Tests a basic form by entering text into a text box on a demo form page

Starting URL: https://syntaxprojects.com/basic-first-form-demo.php

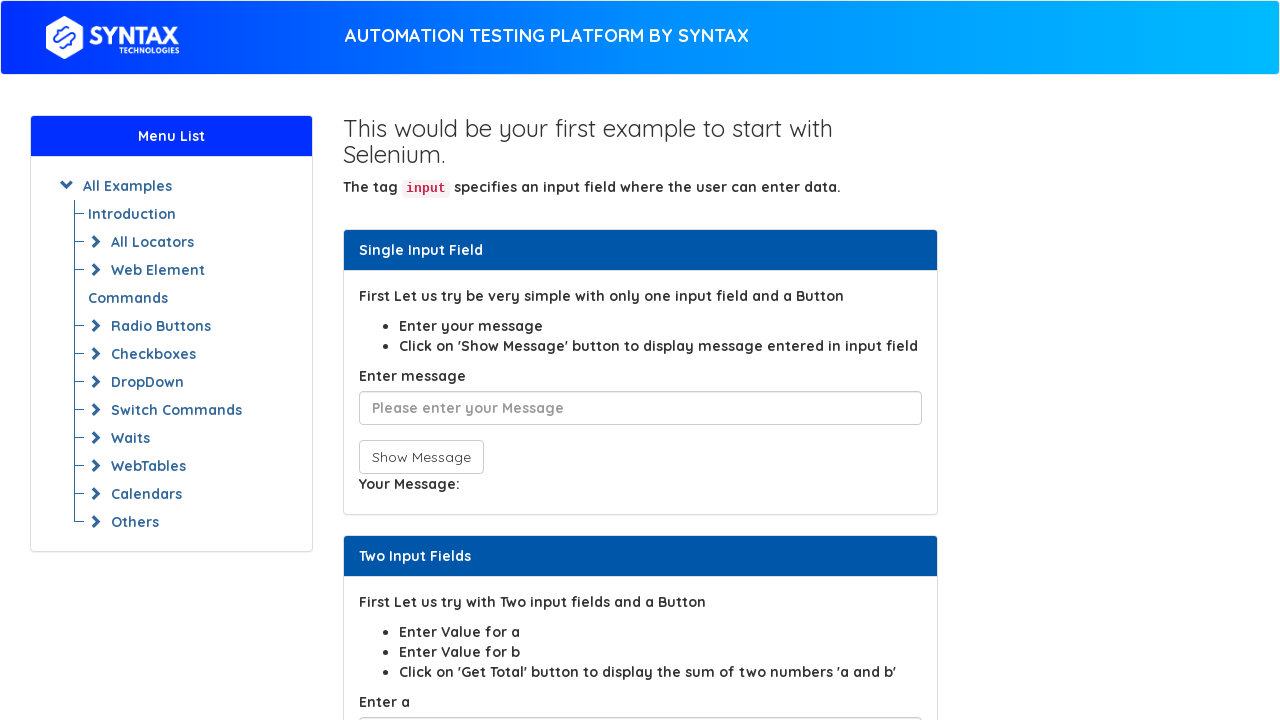

Entered text 'abracadrba' into the user message text box on #user-message
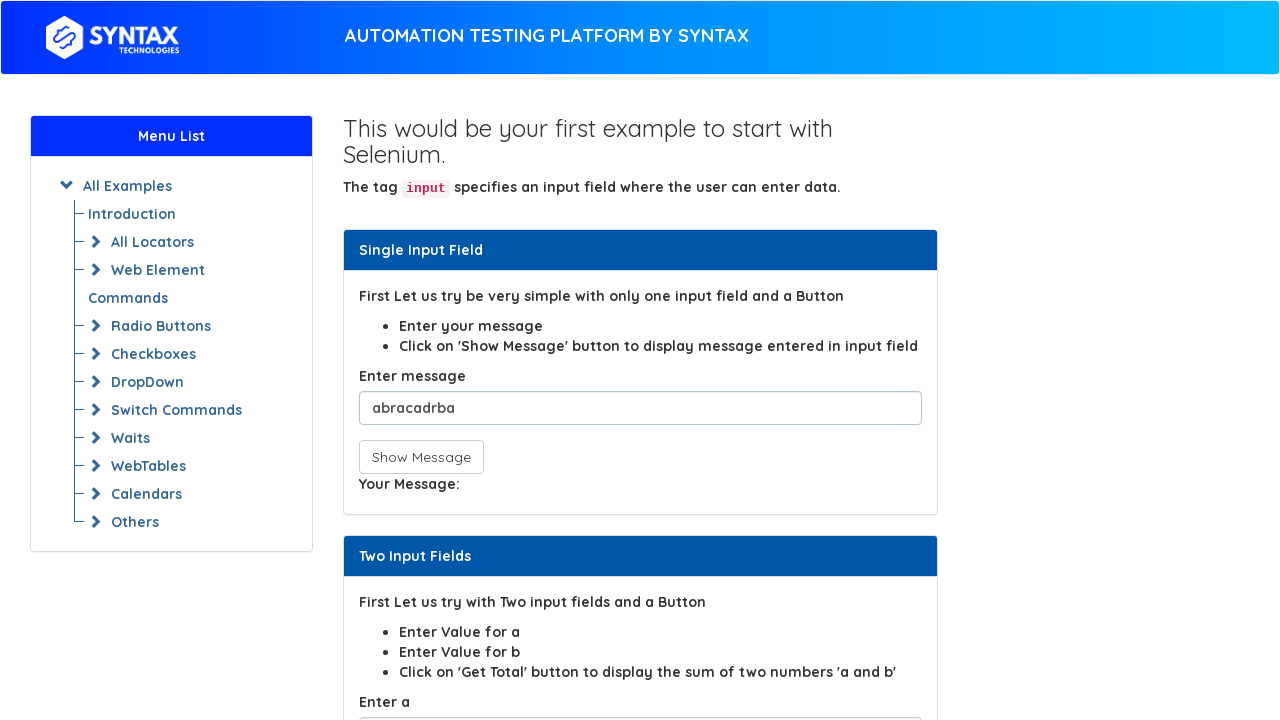

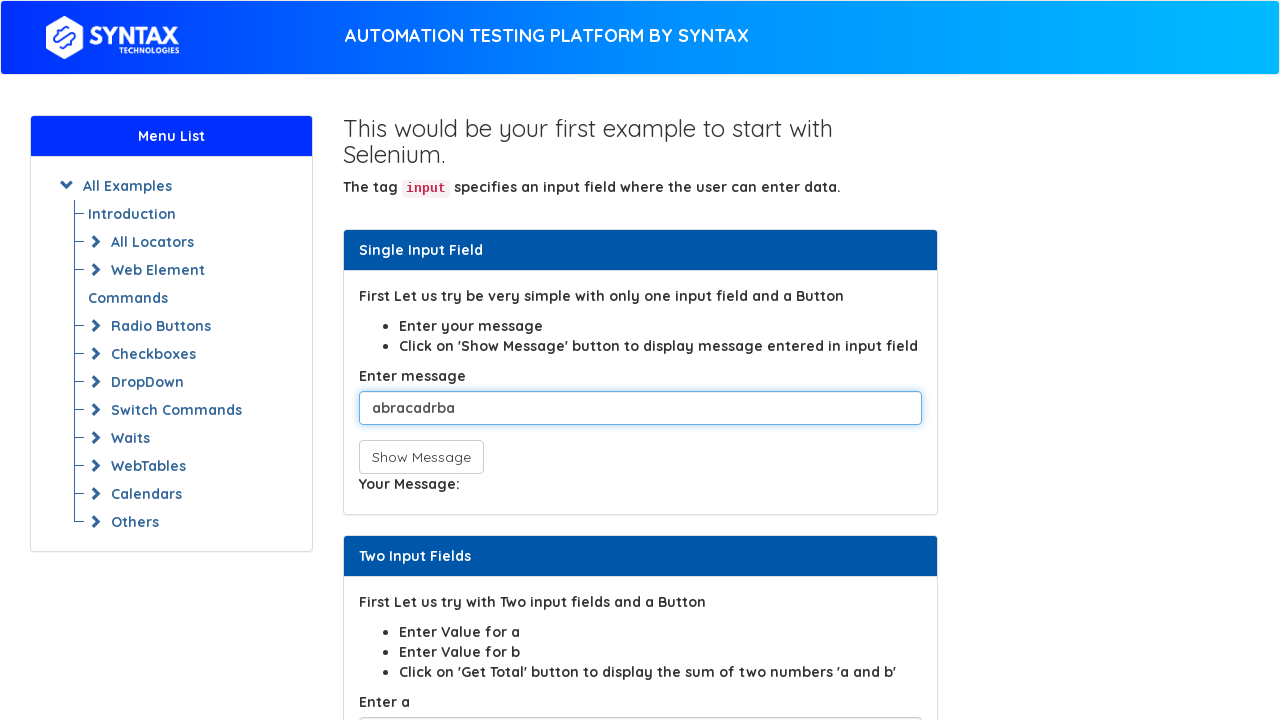